Tests multiple JavaScript alert types by clicking JS Alert to accept it, then JS Prompt to dismiss it

Starting URL: https://the-internet.herokuapp.com/javascript_alerts

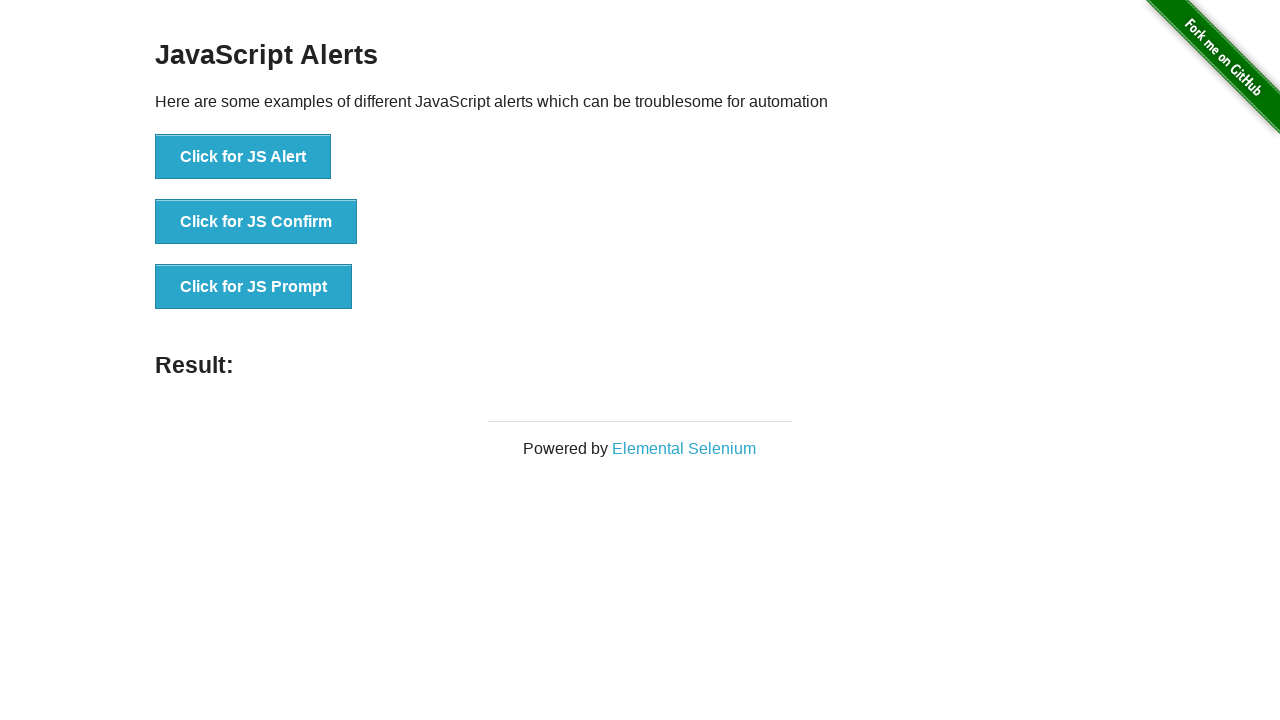

Clicked JS Alert button at (243, 157) on button[onclick='jsAlert()']
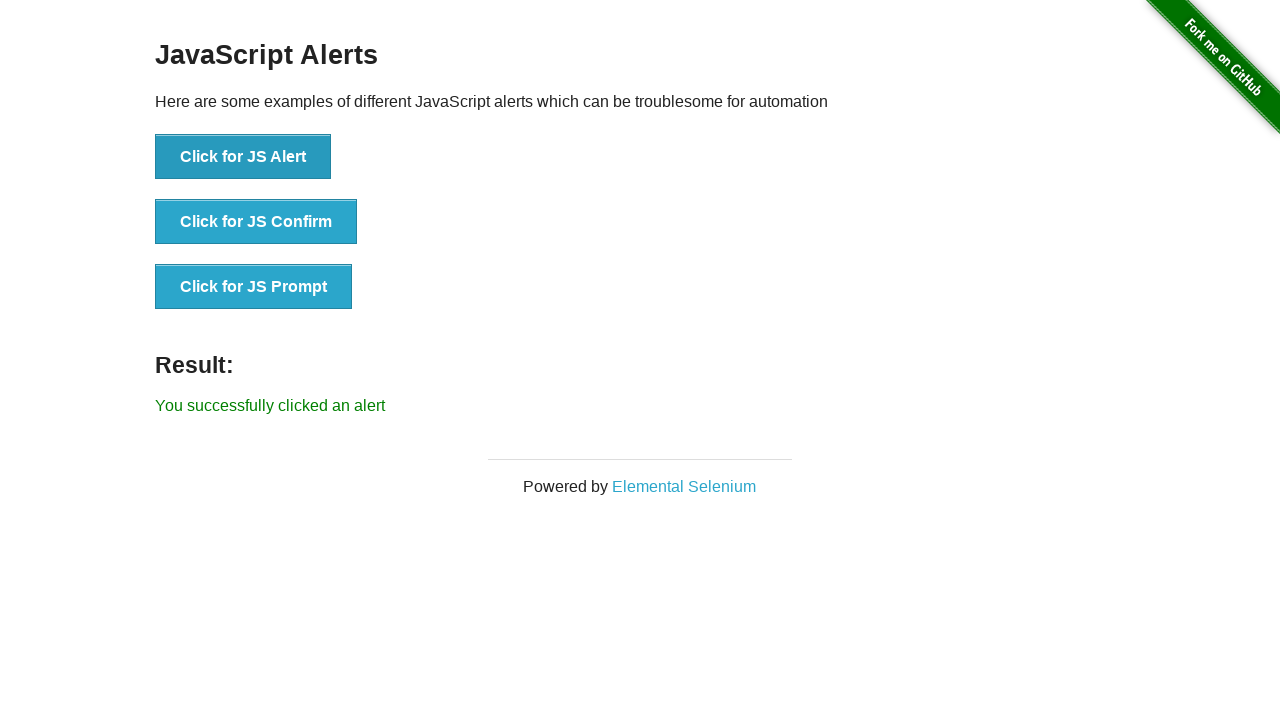

Set up dialog handler to accept alerts
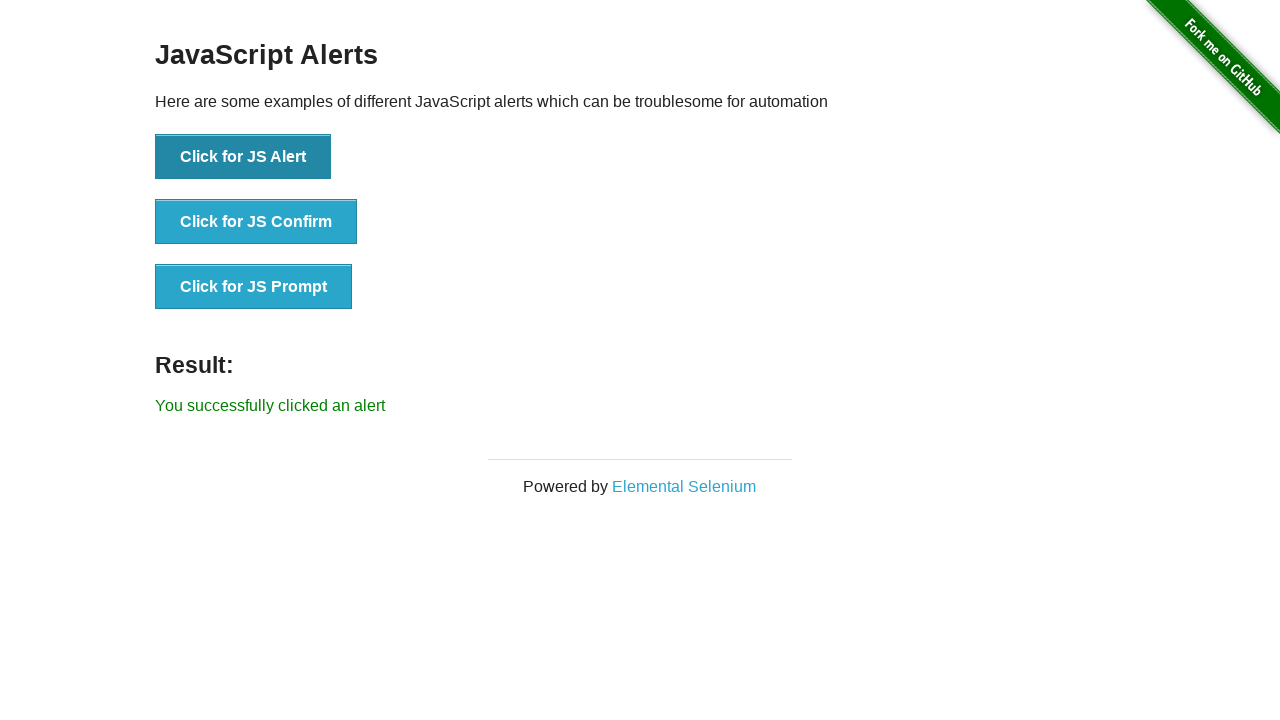

Clicked JS Alert button and accepted the alert at (243, 157) on button[onclick='jsAlert()']
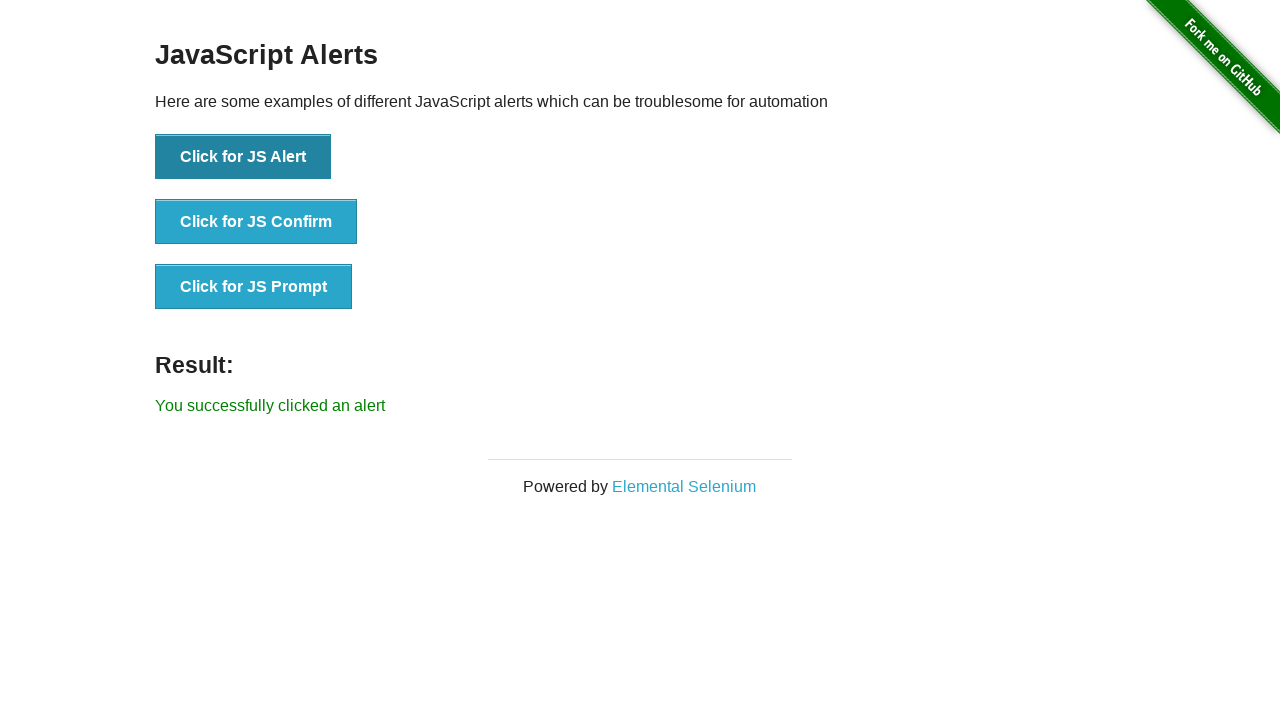

Clicked JS Prompt button at (254, 287) on button[onclick='jsPrompt()']
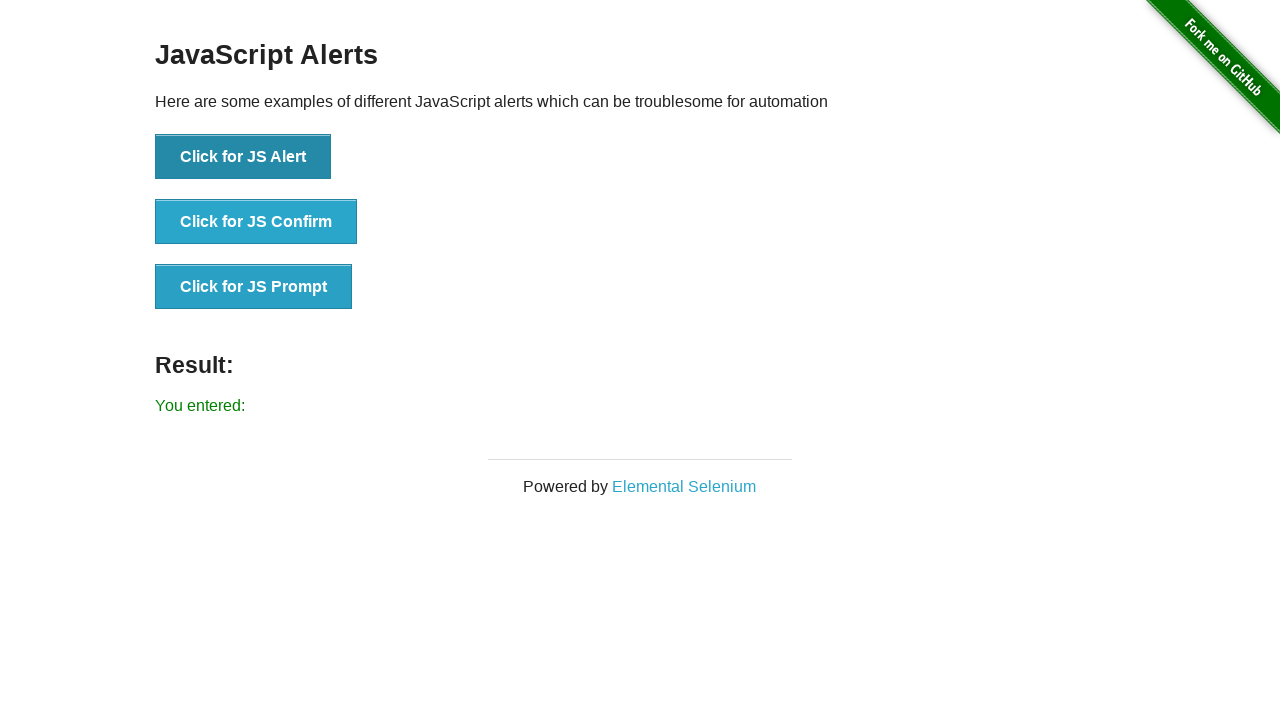

Set up dialog handler to dismiss prompts
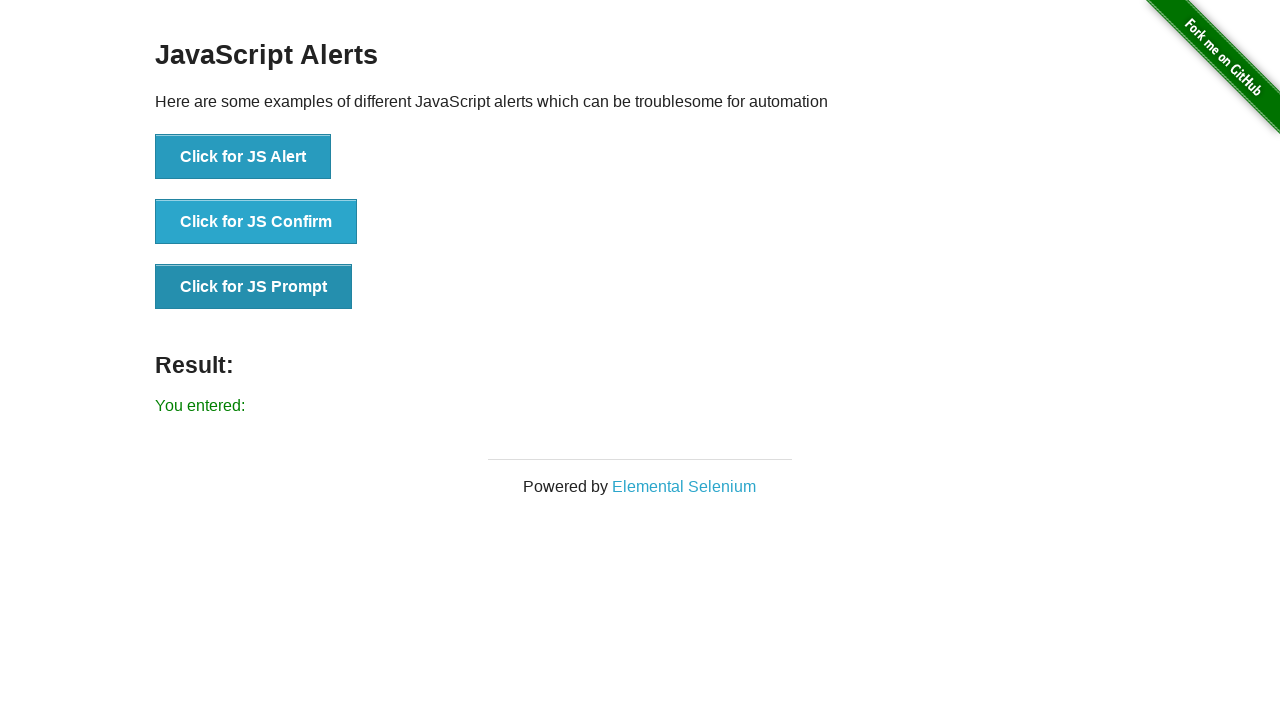

Clicked JS Prompt button and dismissed the prompt at (254, 287) on button[onclick='jsPrompt()']
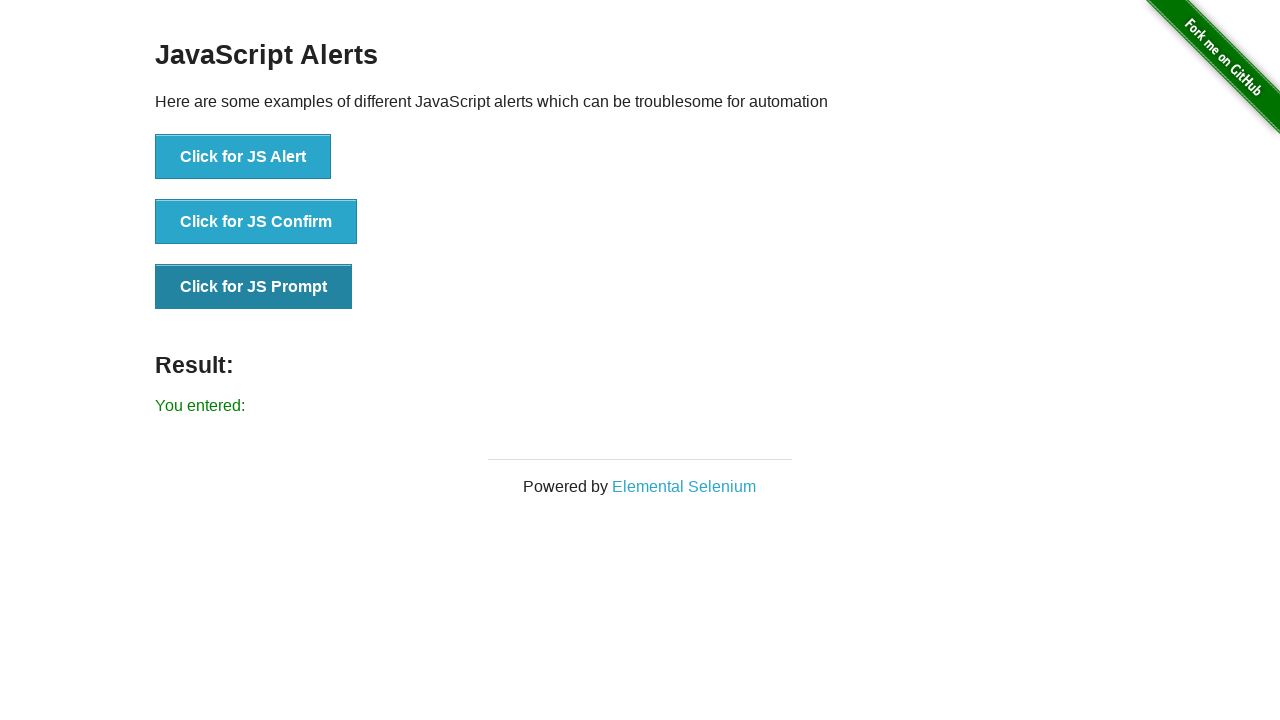

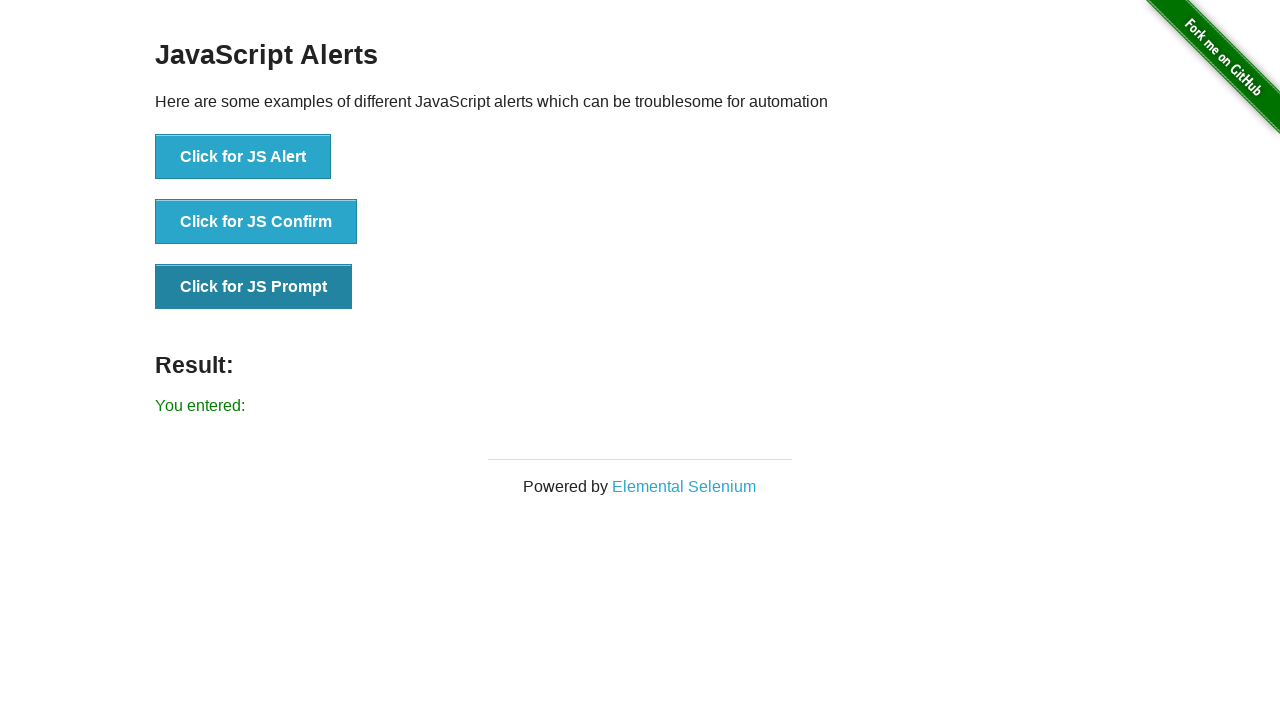